Opens all links in the first column of the footer section in new tabs and retrieves their titles

Starting URL: https://qaclickacademy.com/practice.php

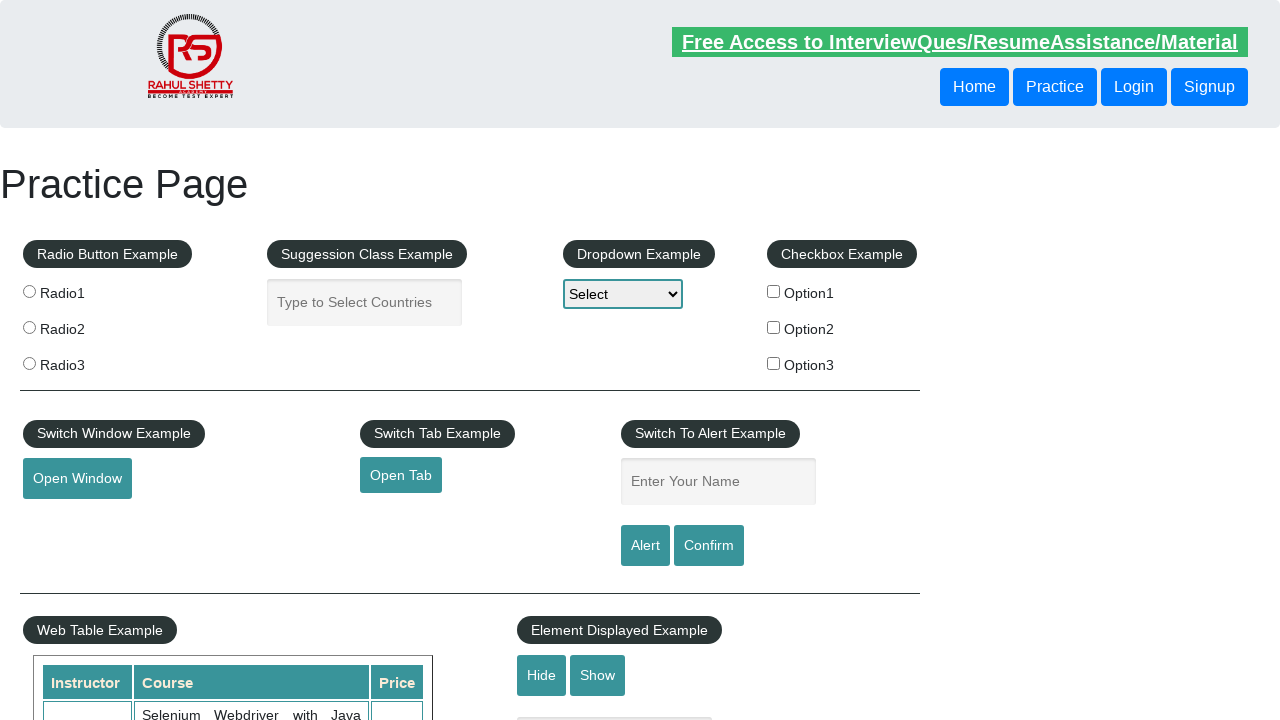

Located footer section with id 'gf-BIG'
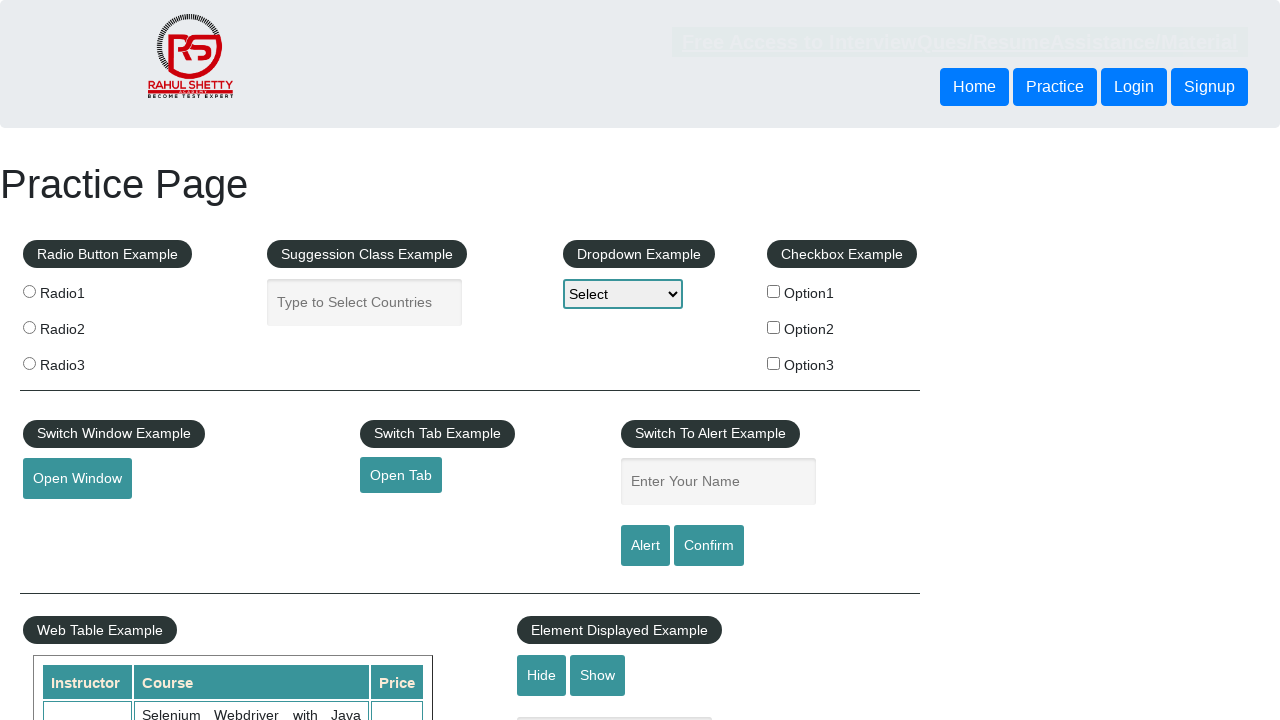

Located first column in footer table
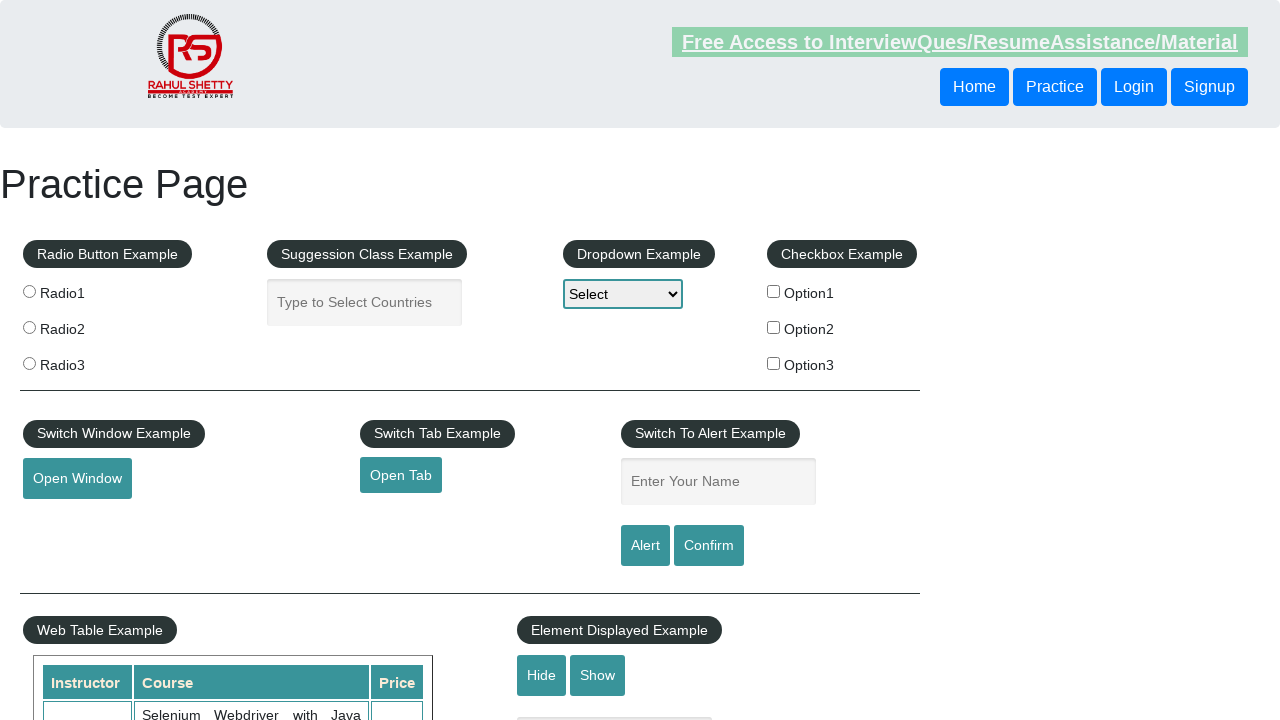

Retrieved 5 links from first column
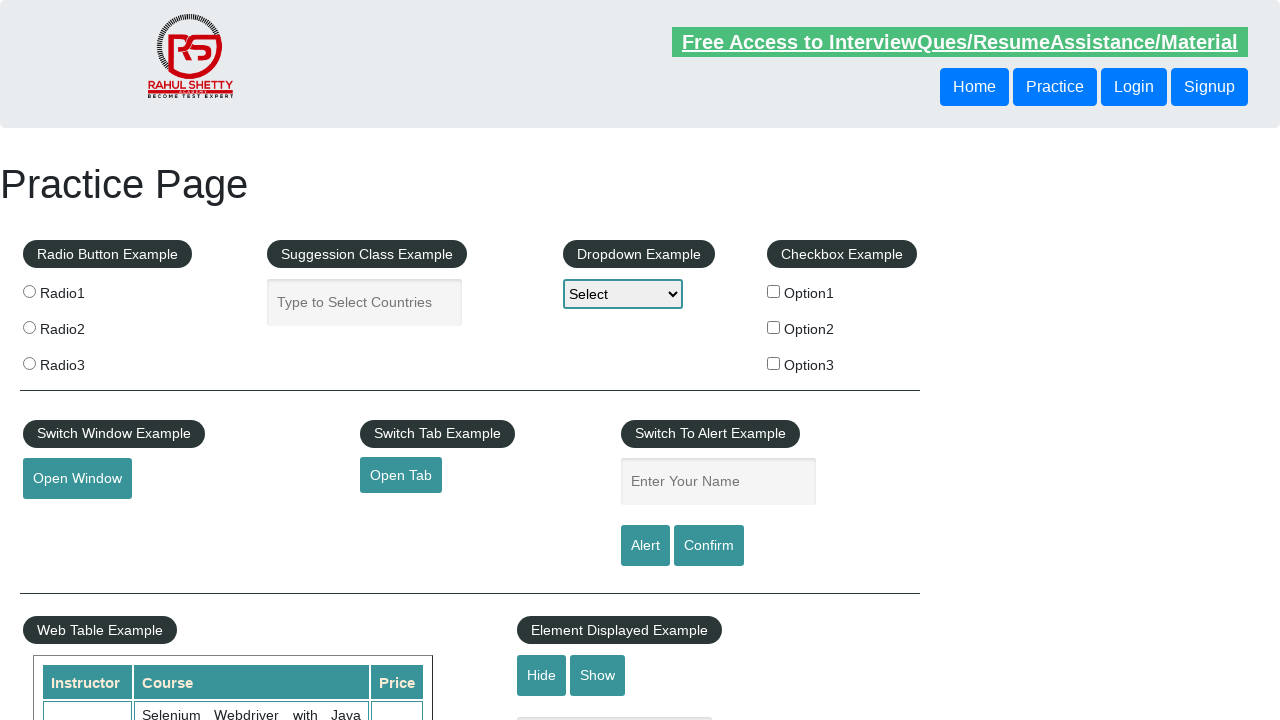

Opened link 1 in new tab using Ctrl+Click at (157, 482) on div#gf-BIG >> xpath=//table/tbody/tr/td[1]/ul >> a >> nth=0
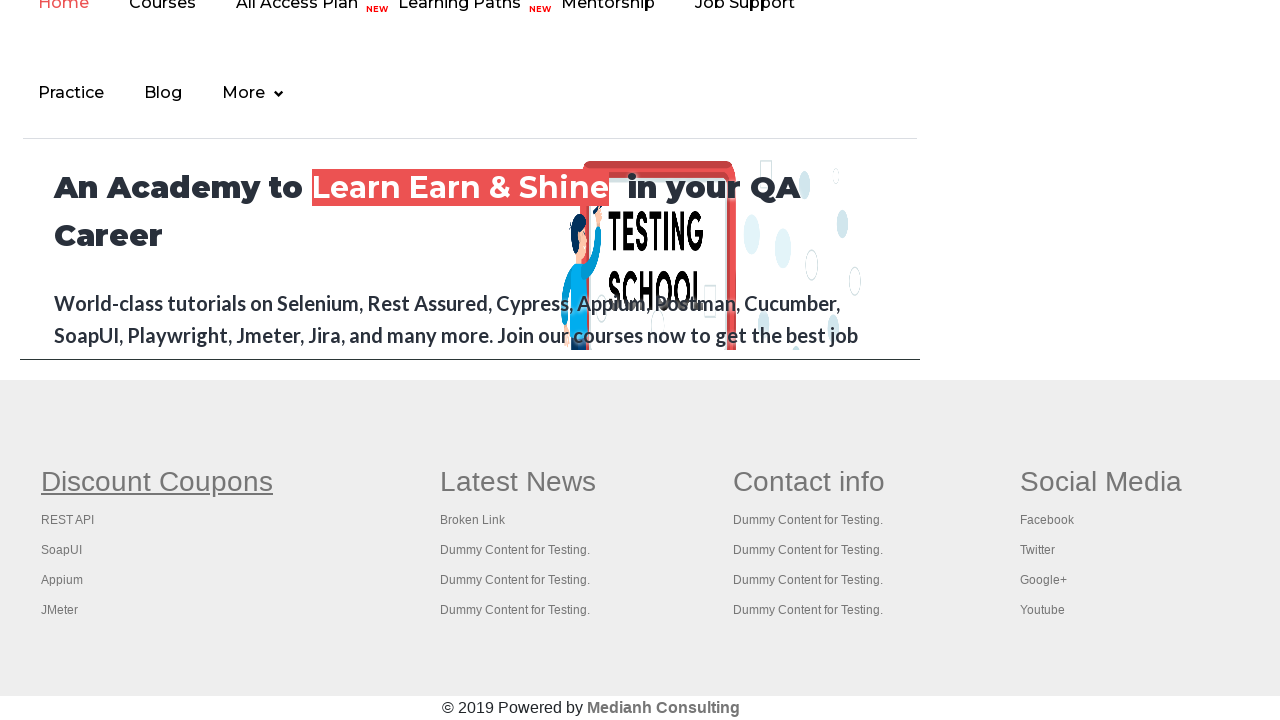

New tab 1 loaded successfully
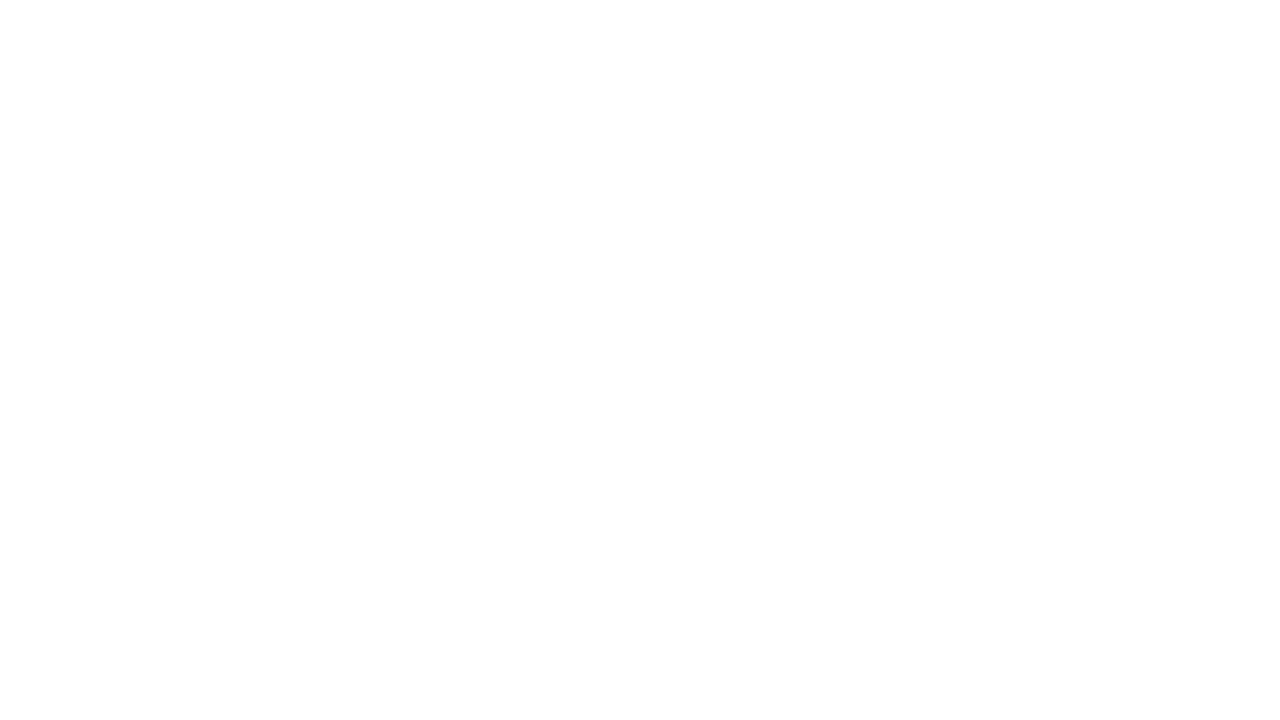

Opened link 2 in new tab using Ctrl+Click at (68, 520) on div#gf-BIG >> xpath=//table/tbody/tr/td[1]/ul >> a >> nth=1
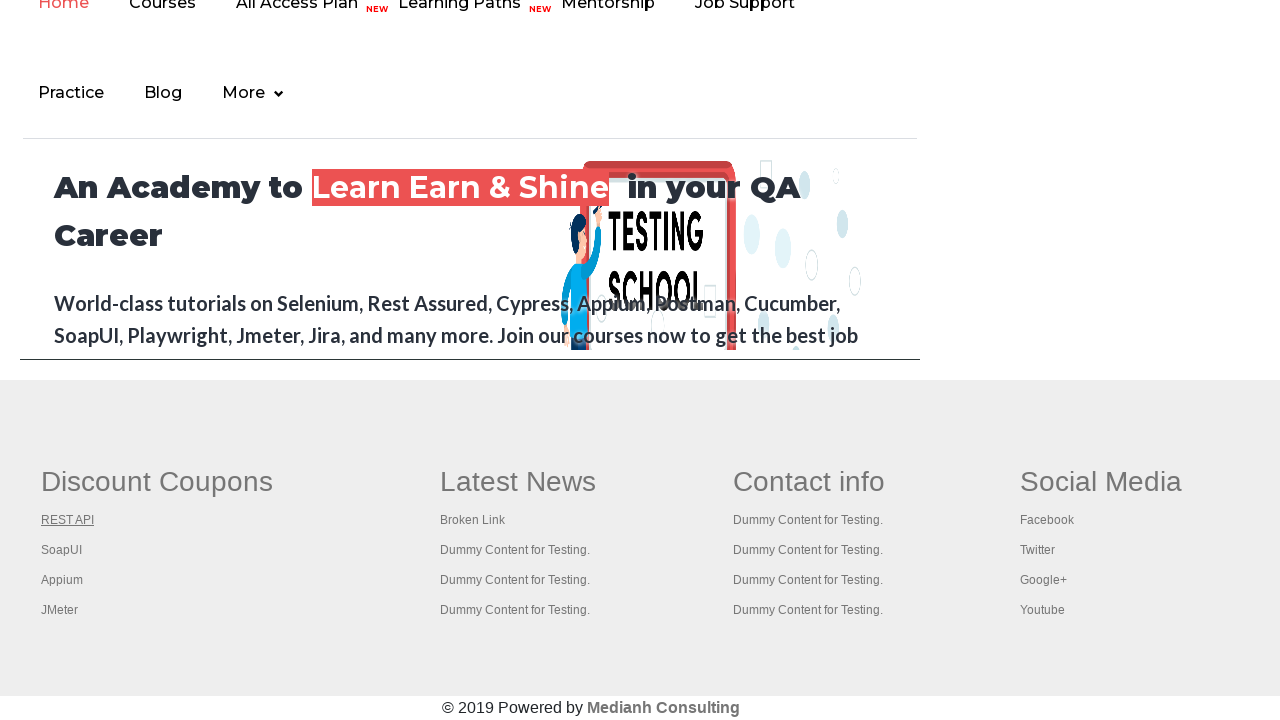

New tab 2 loaded successfully
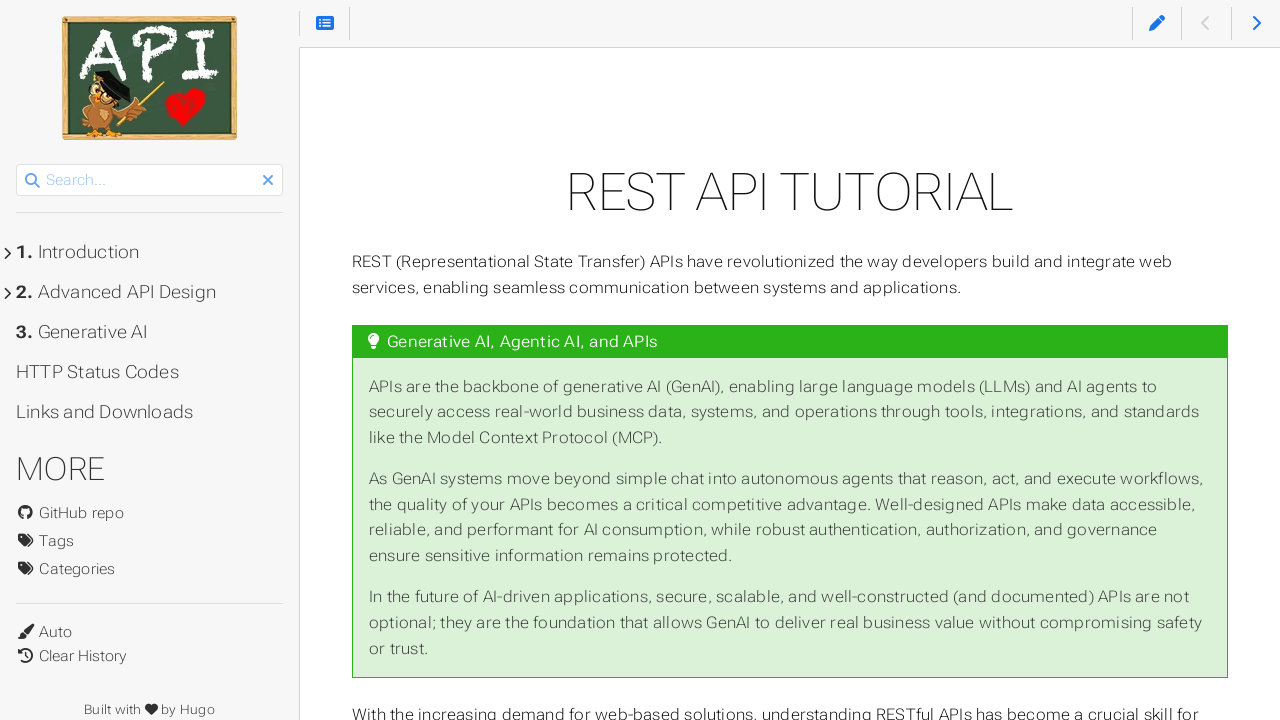

Opened link 3 in new tab using Ctrl+Click at (62, 550) on div#gf-BIG >> xpath=//table/tbody/tr/td[1]/ul >> a >> nth=2
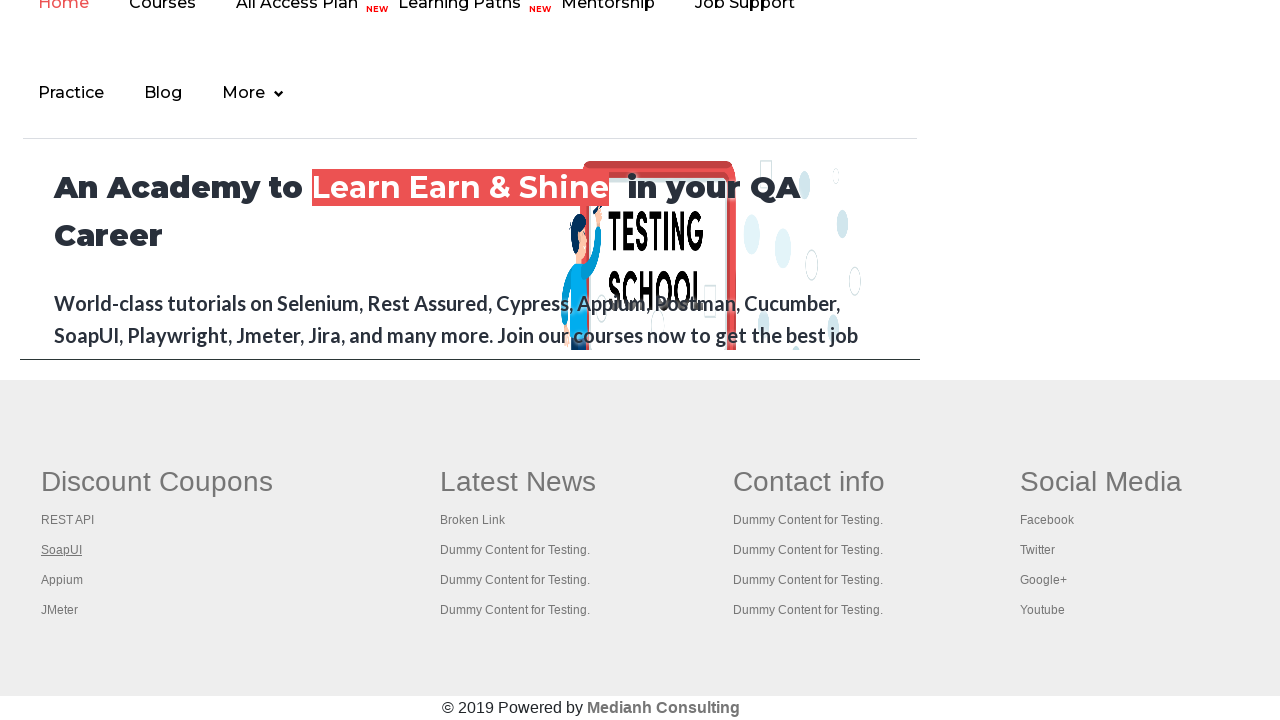

New tab 3 loaded successfully
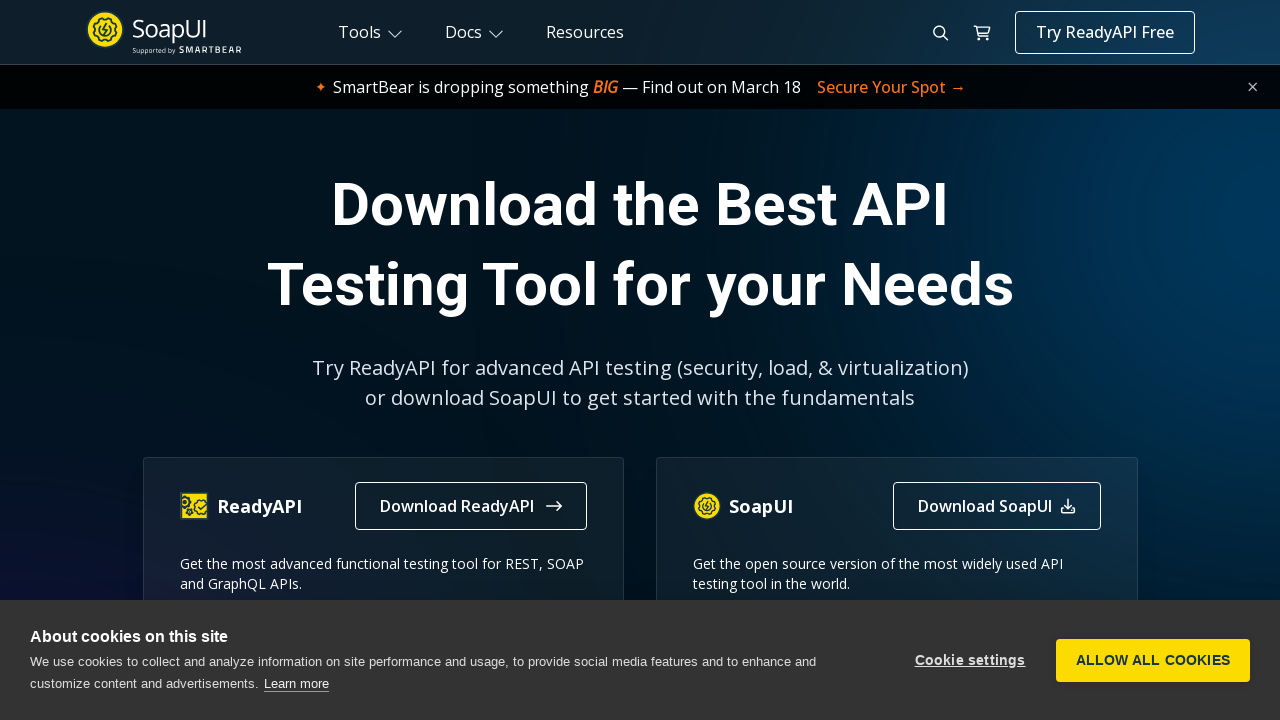

Opened link 4 in new tab using Ctrl+Click at (62, 580) on div#gf-BIG >> xpath=//table/tbody/tr/td[1]/ul >> a >> nth=3
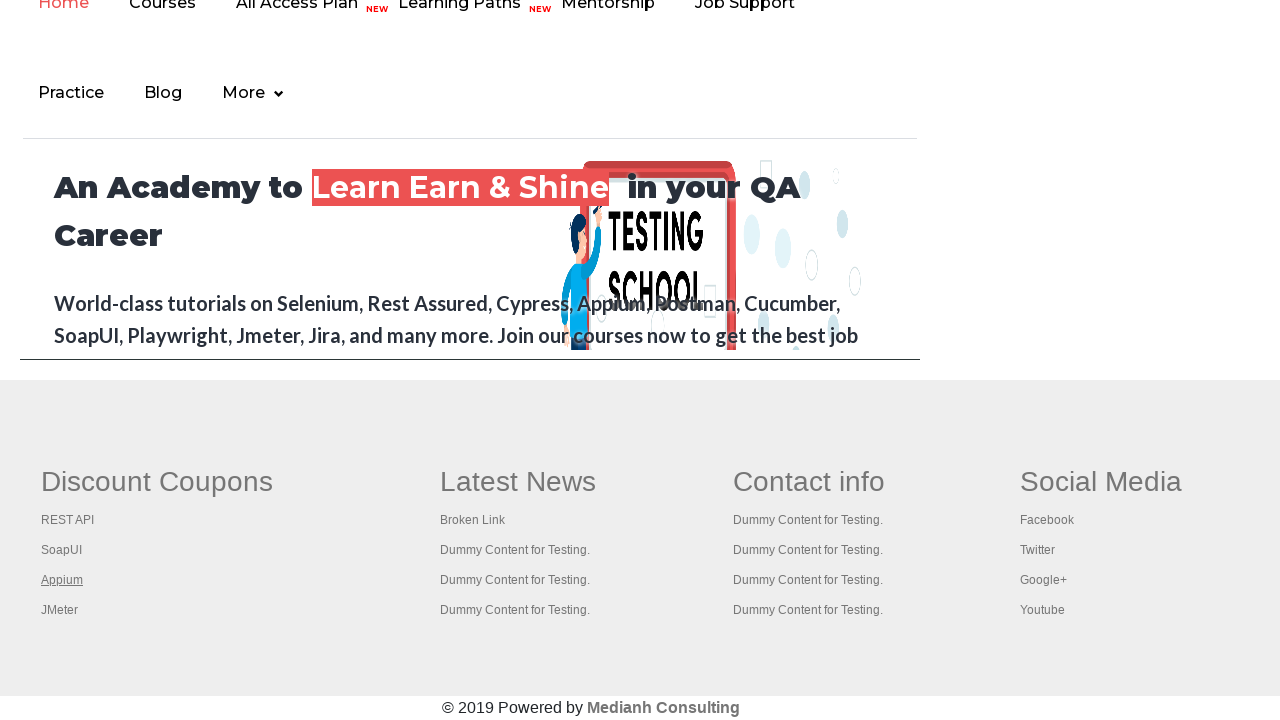

New tab 4 loaded successfully
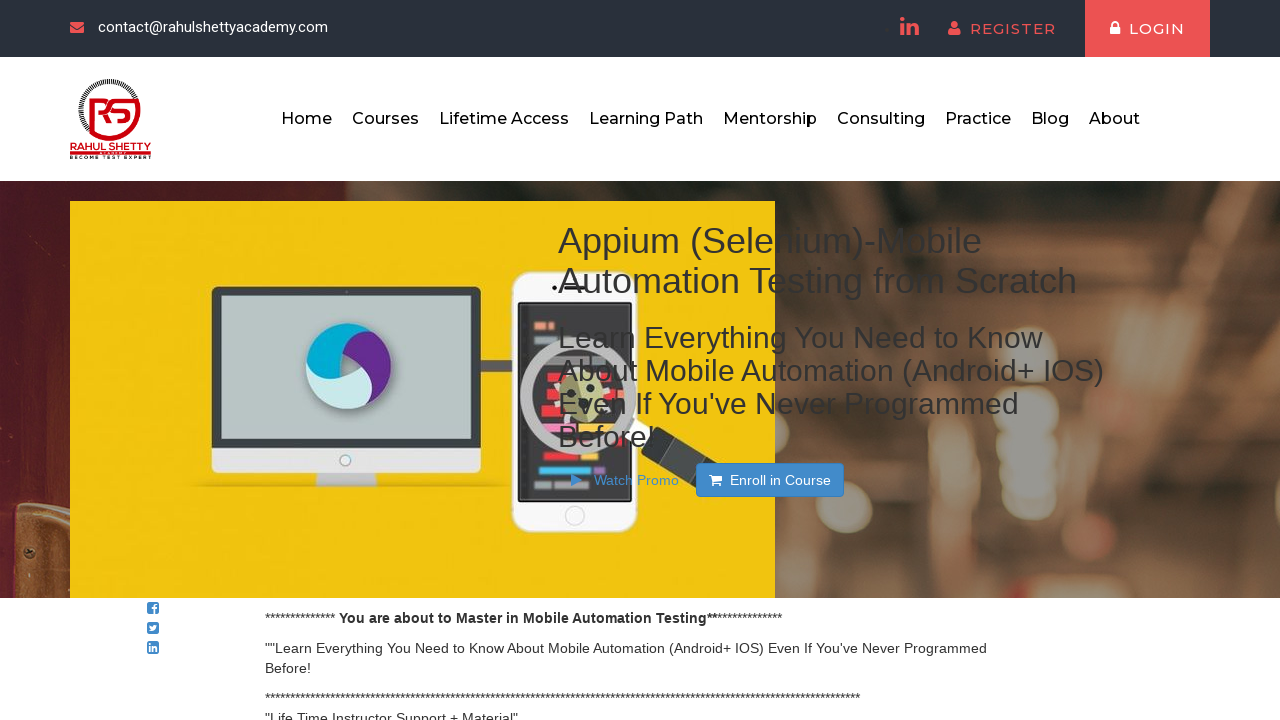

Opened link 5 in new tab using Ctrl+Click at (60, 610) on div#gf-BIG >> xpath=//table/tbody/tr/td[1]/ul >> a >> nth=4
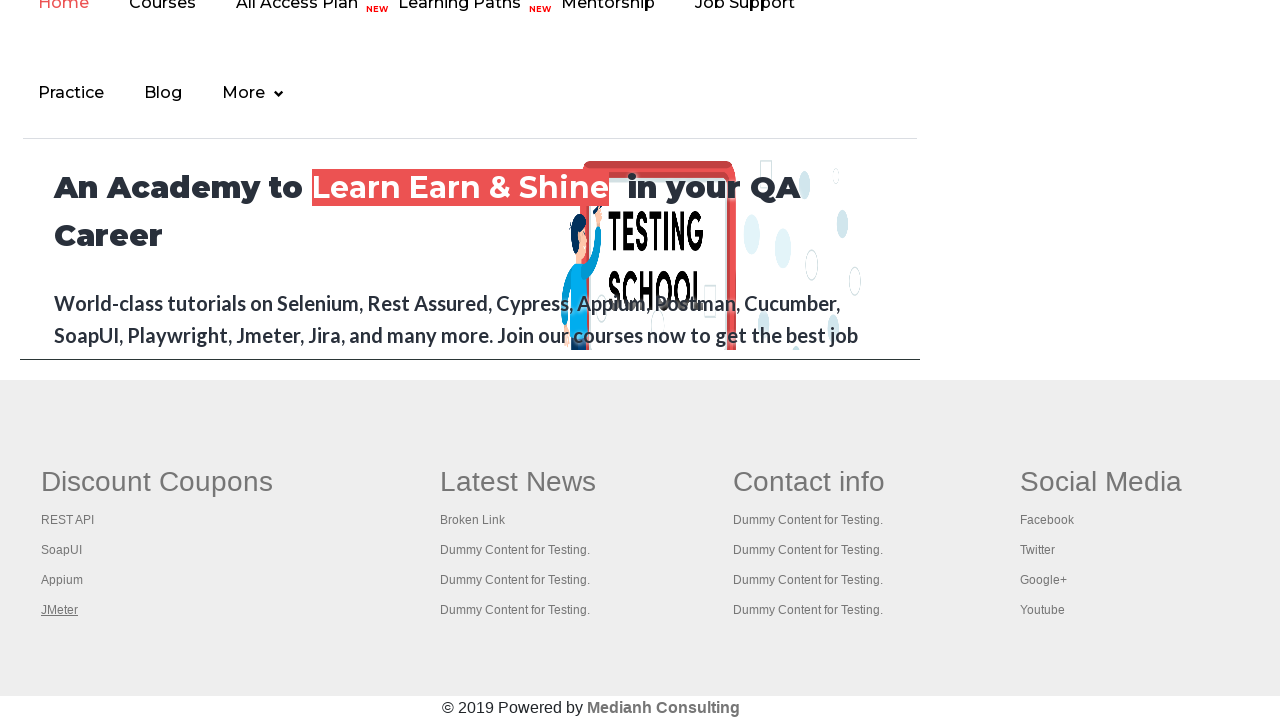

New tab 5 loaded successfully
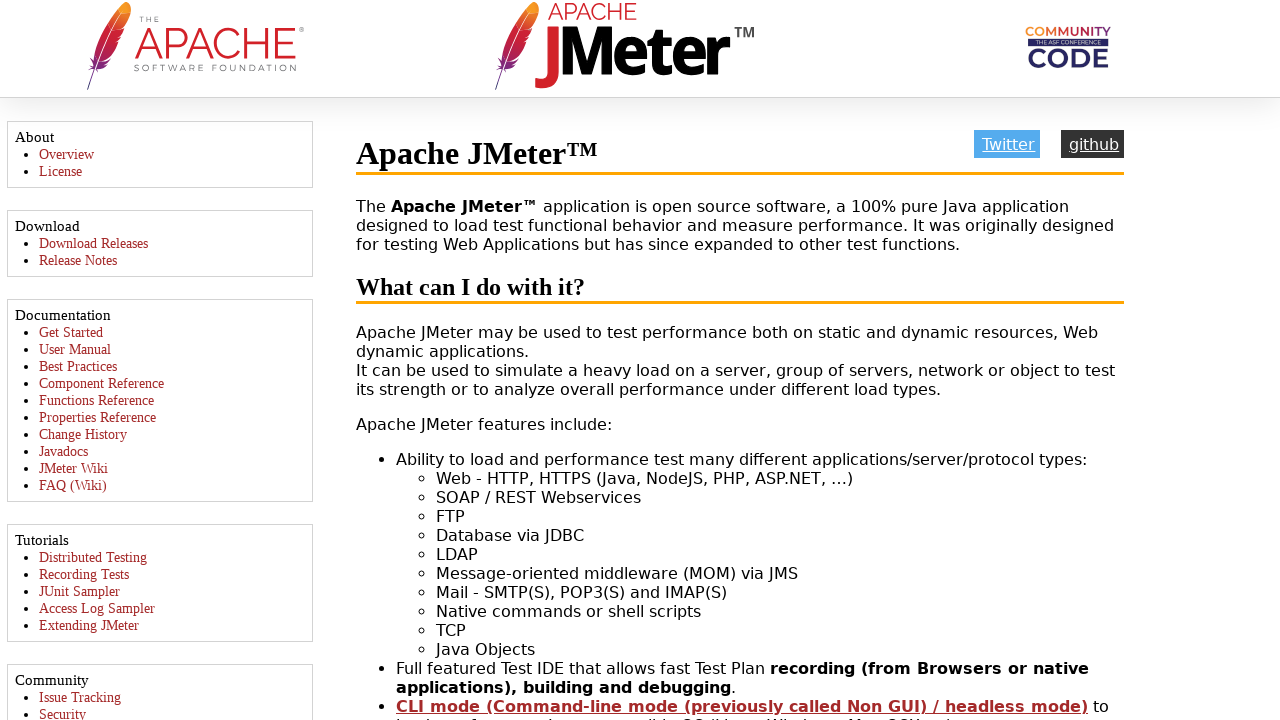

Retrieved title: 'Practice Page'
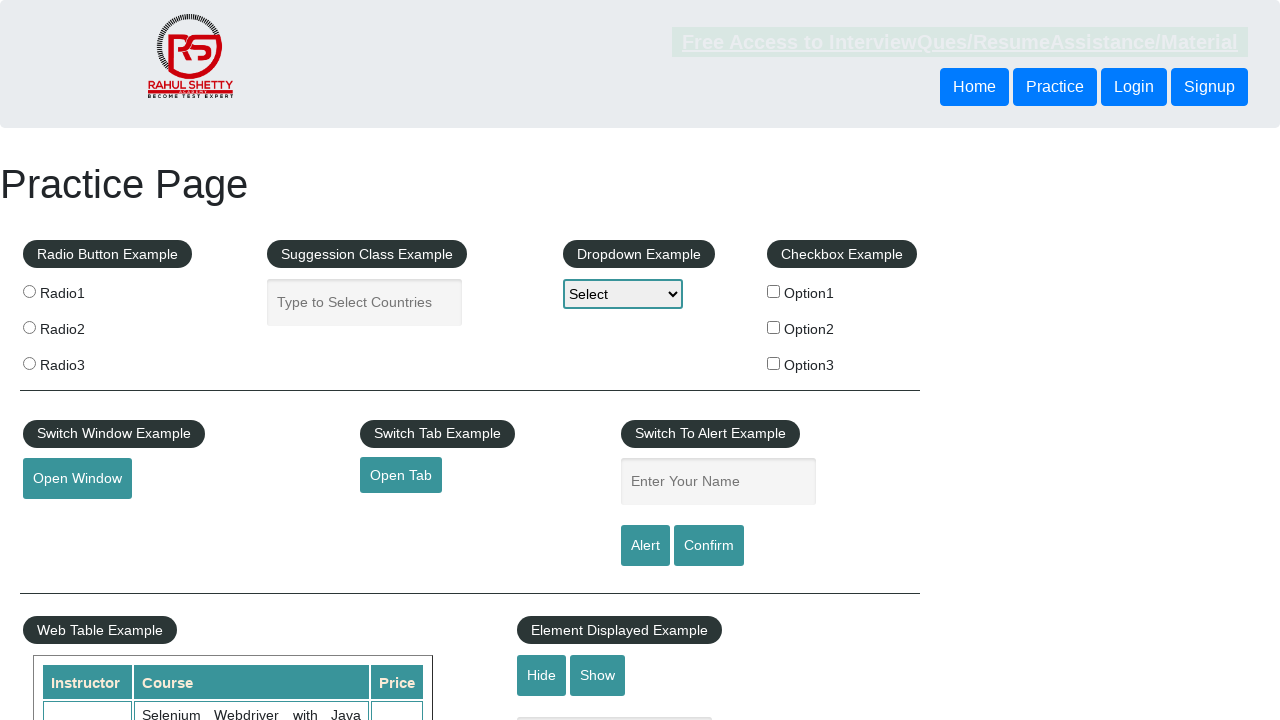

Retrieved title: 'REST API Tutorial'
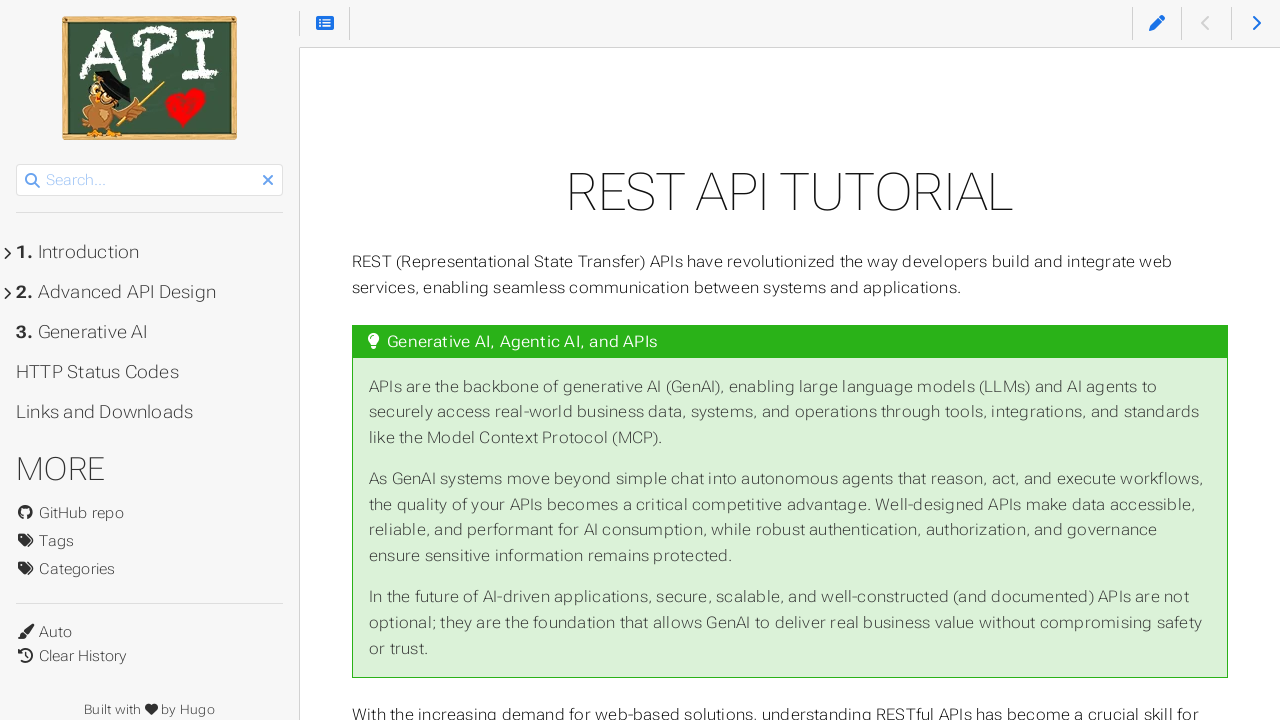

Retrieved title: 'The World’s Most Popular API Testing Tool | SoapUI'
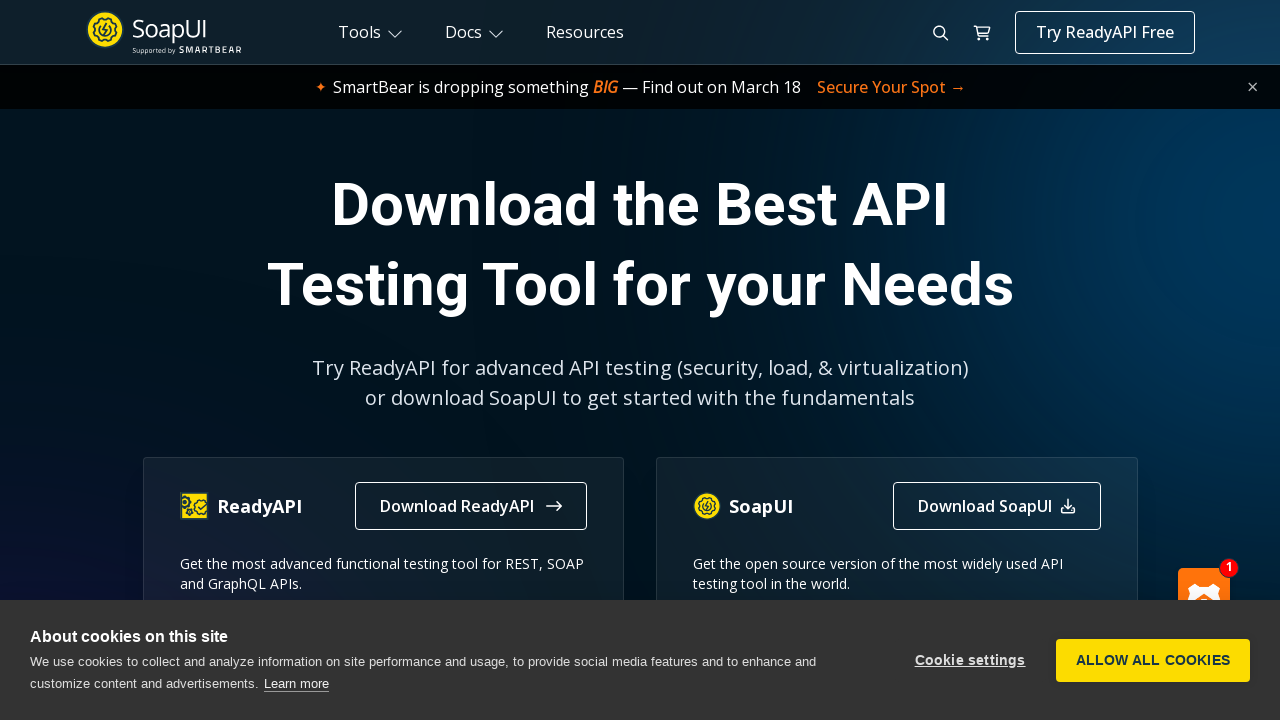

Retrieved title: 'Appium tutorial for Mobile Apps testing | RahulShetty Academy | Rahul'
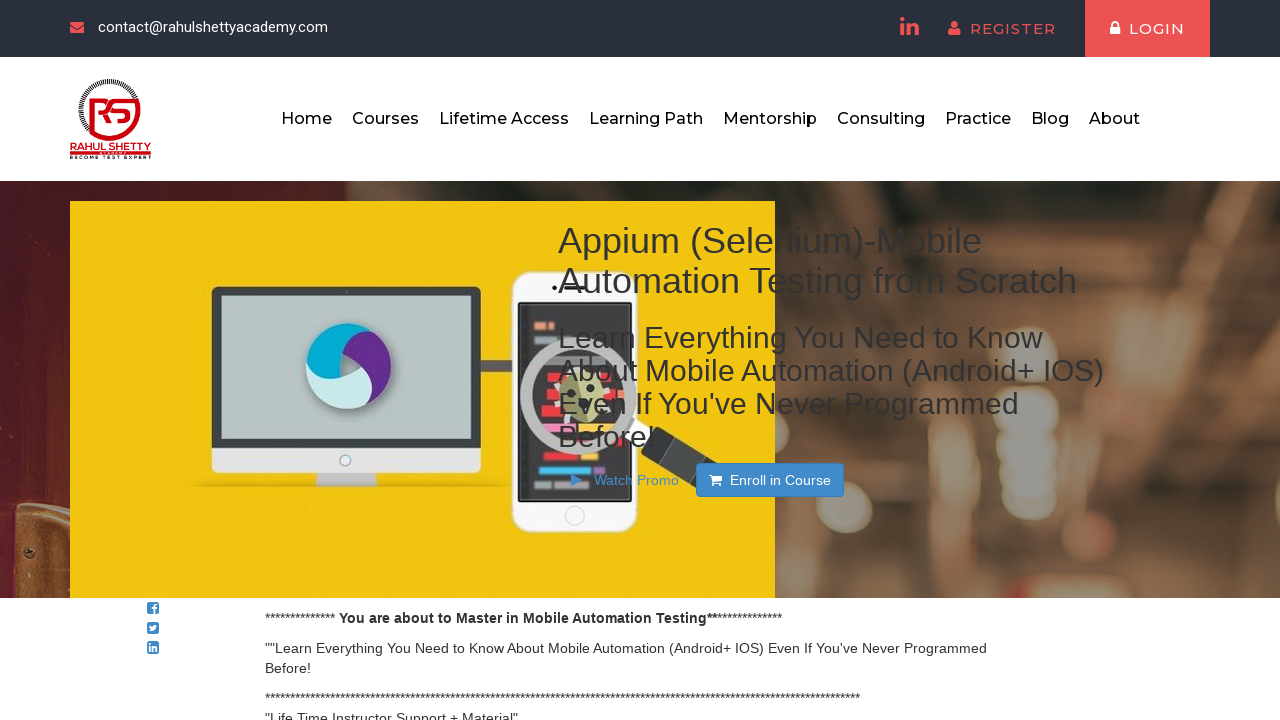

Retrieved title: 'Apache JMeter - Apache JMeter™'
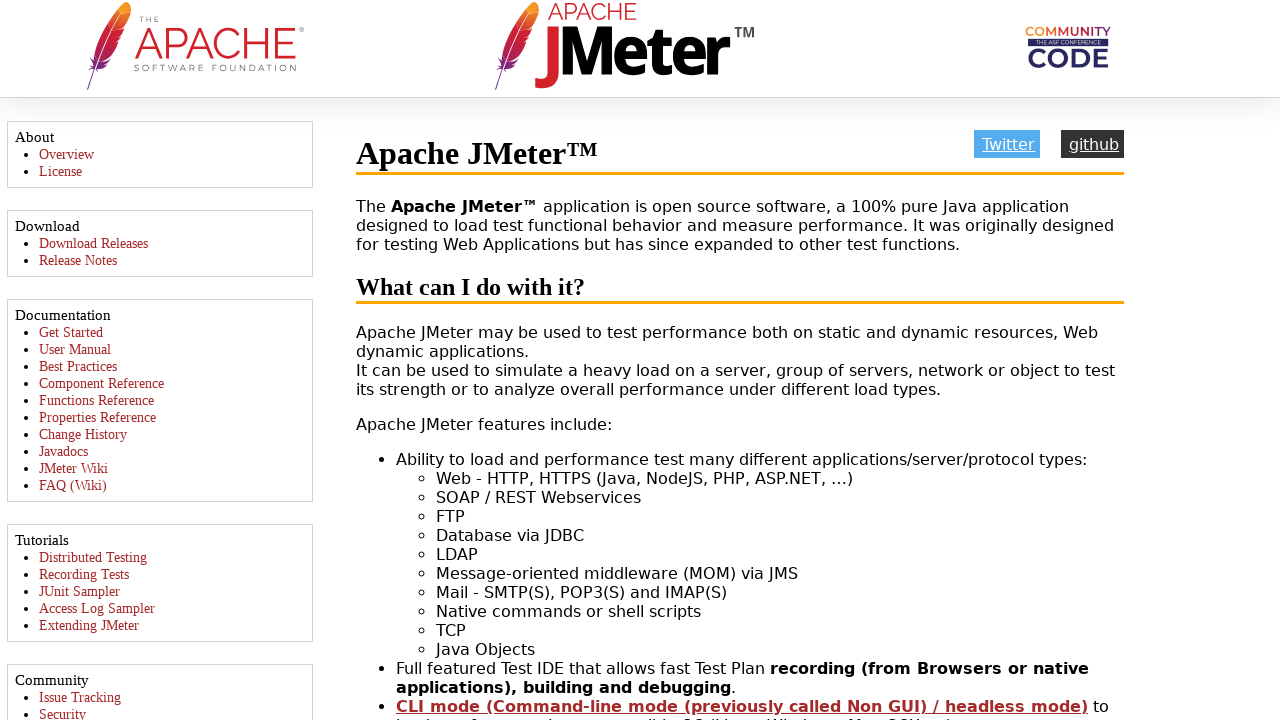

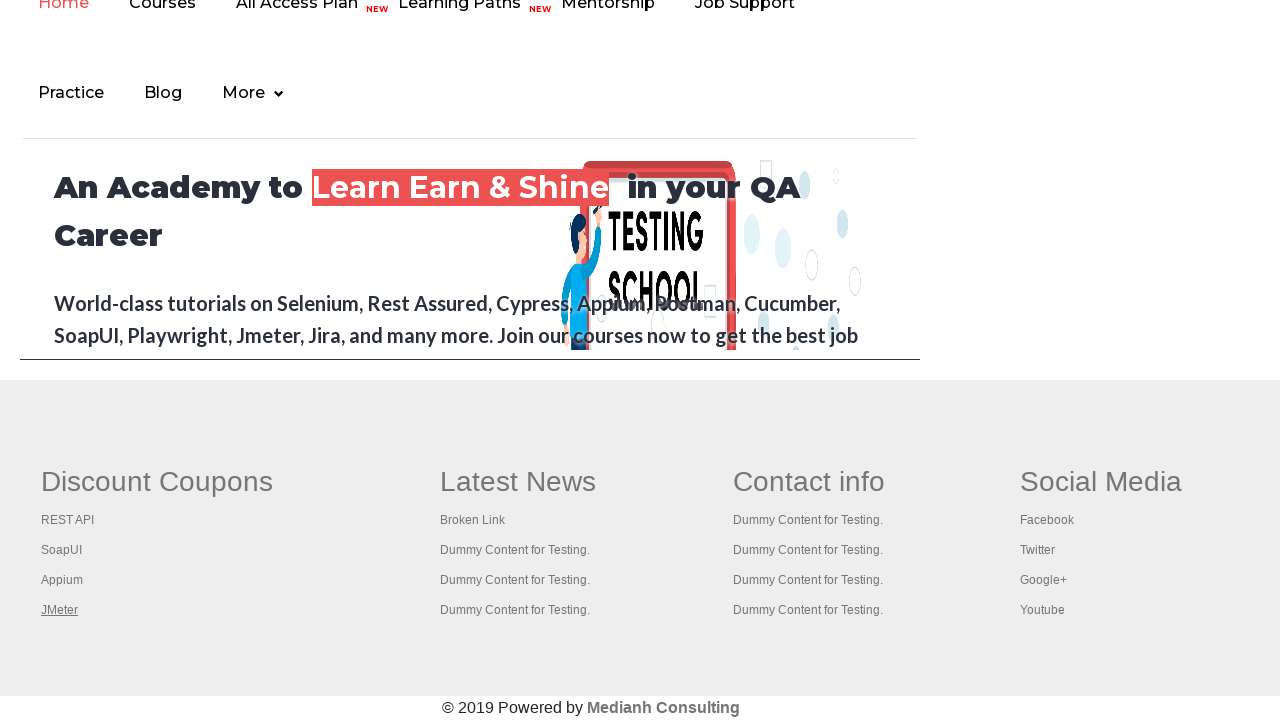